Tests an information alert by clicking a button that triggers an alert, verifying the alert text, and accepting it

Starting URL: https://demoqa.com/alerts

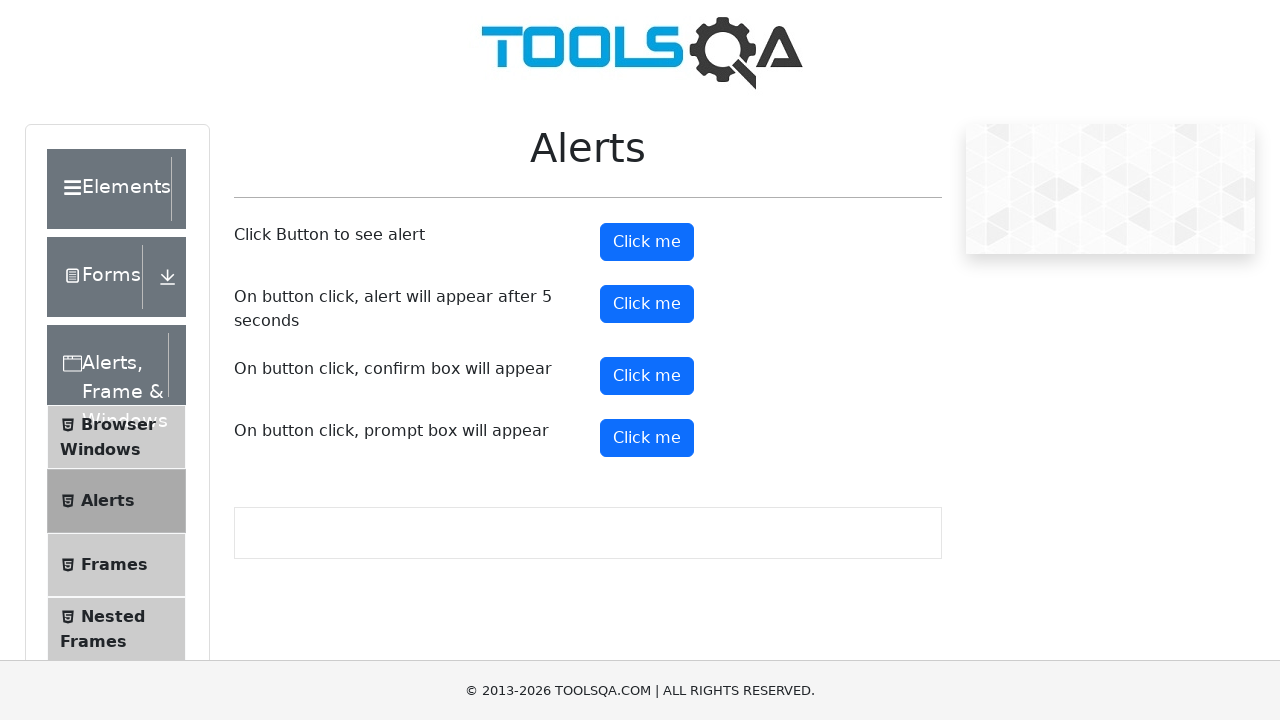

Clicked the alert button to trigger information alert at (647, 242) on #alertButton
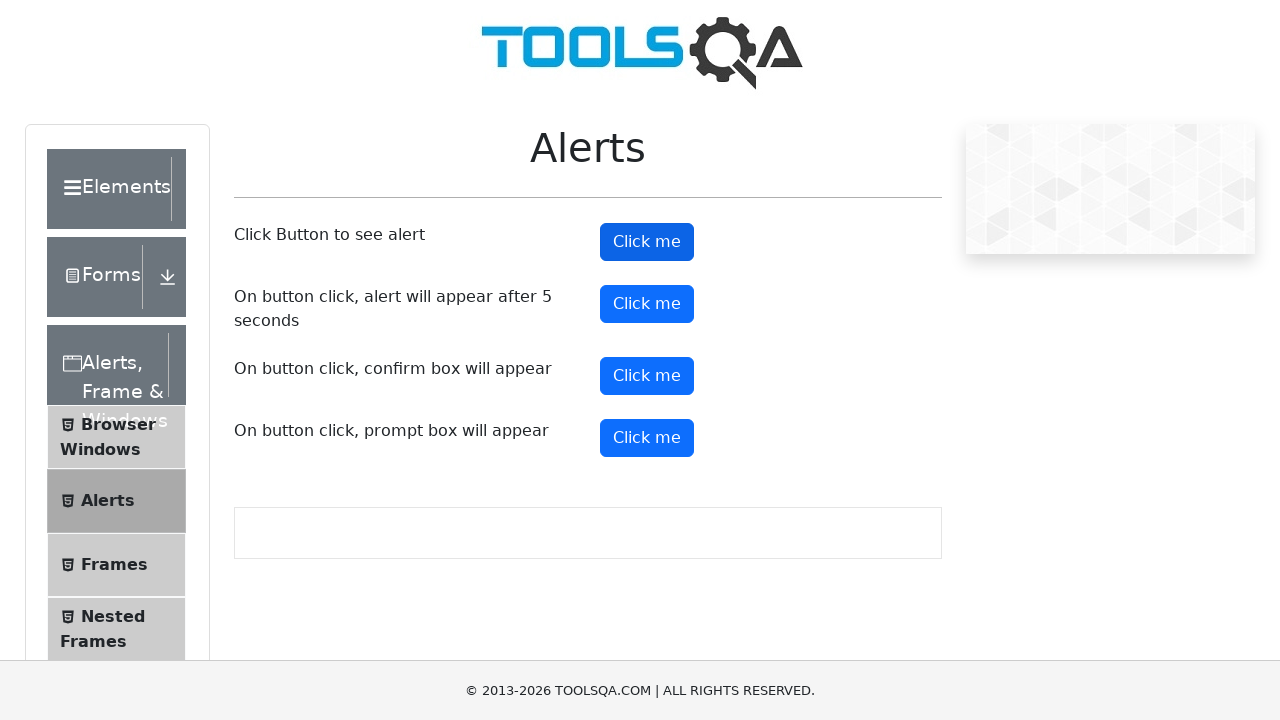

Set up dialog handler to accept alerts
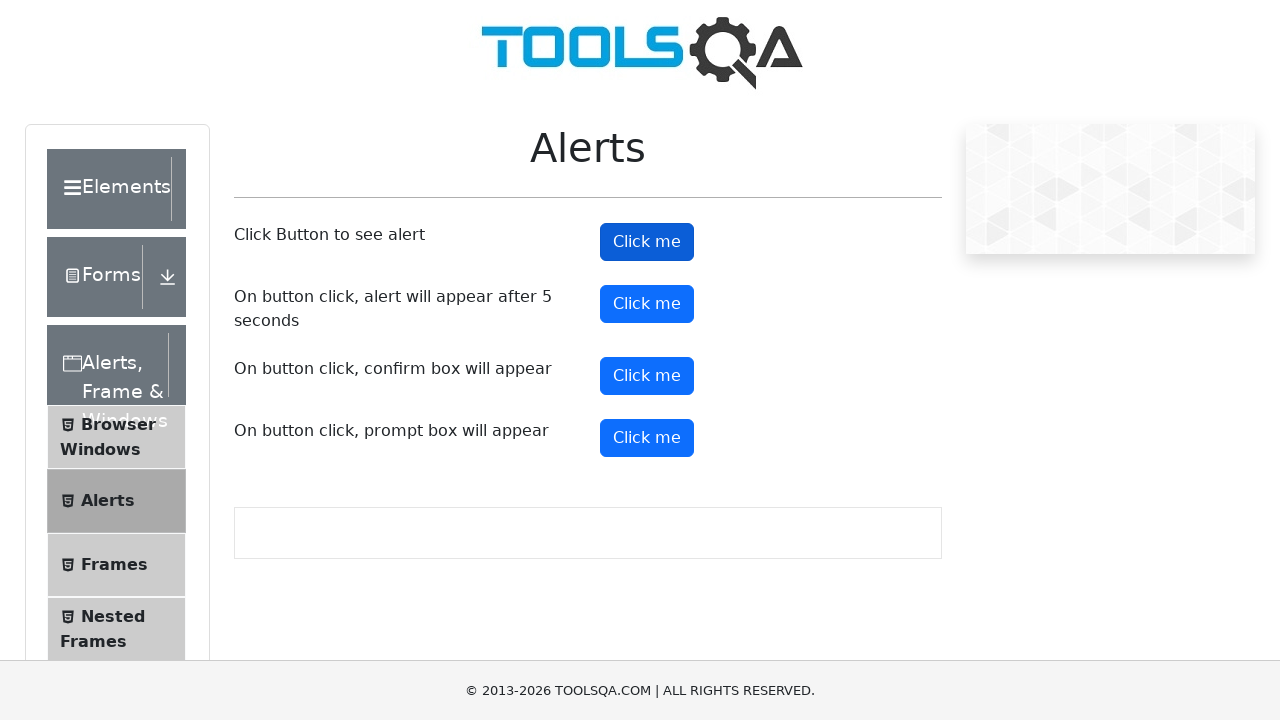

Clicked the alert button again to trigger and handle the information alert at (647, 242) on #alertButton
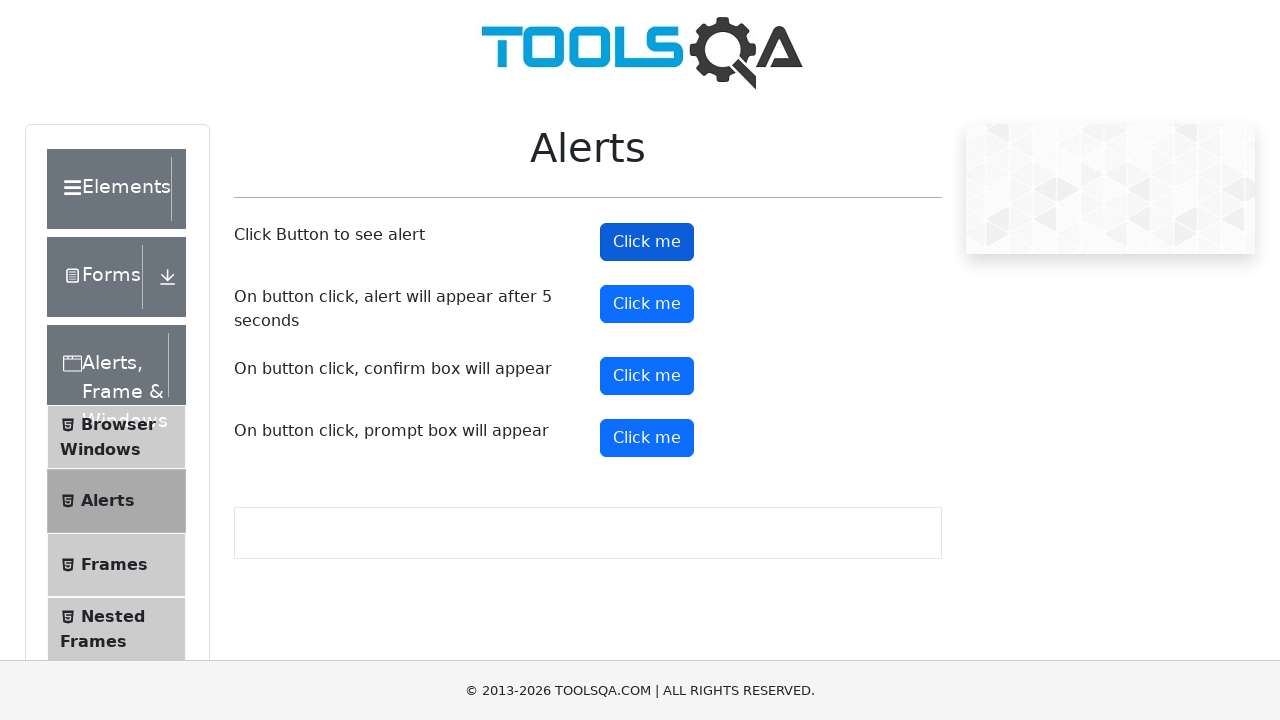

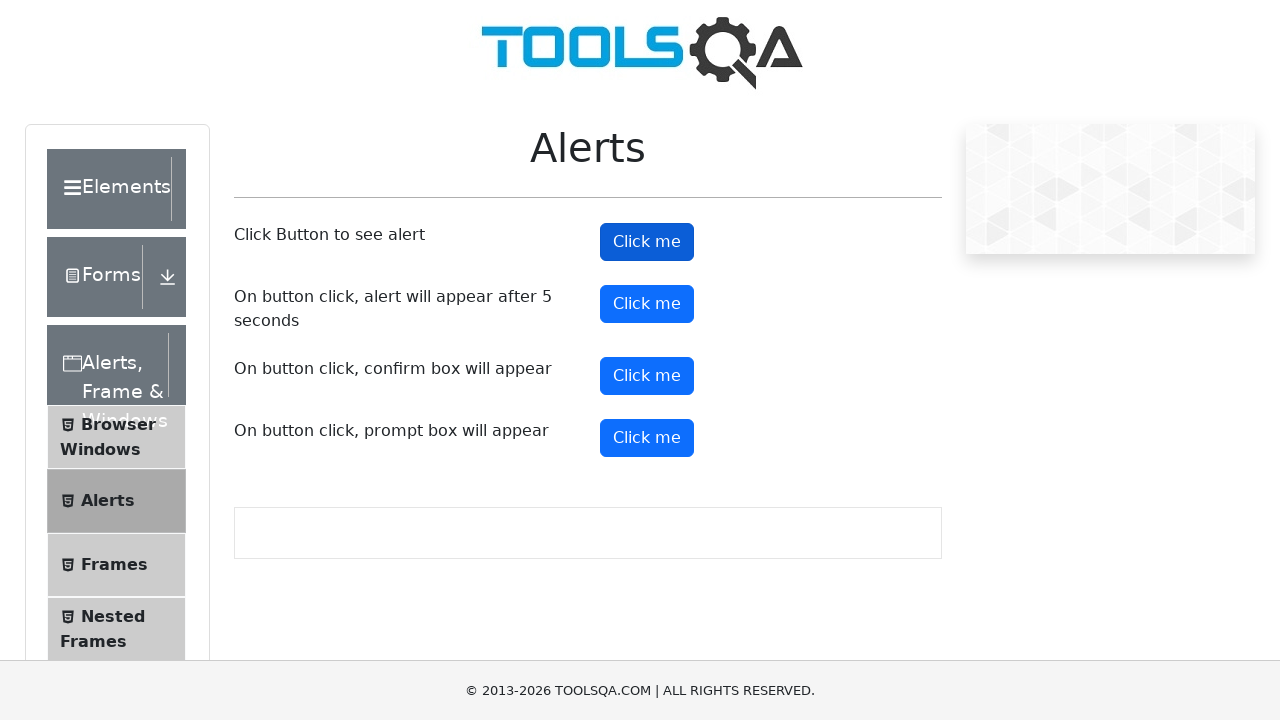